Tests that complete all checkbox updates state when individual items are completed or cleared

Starting URL: https://demo.playwright.dev/todomvc

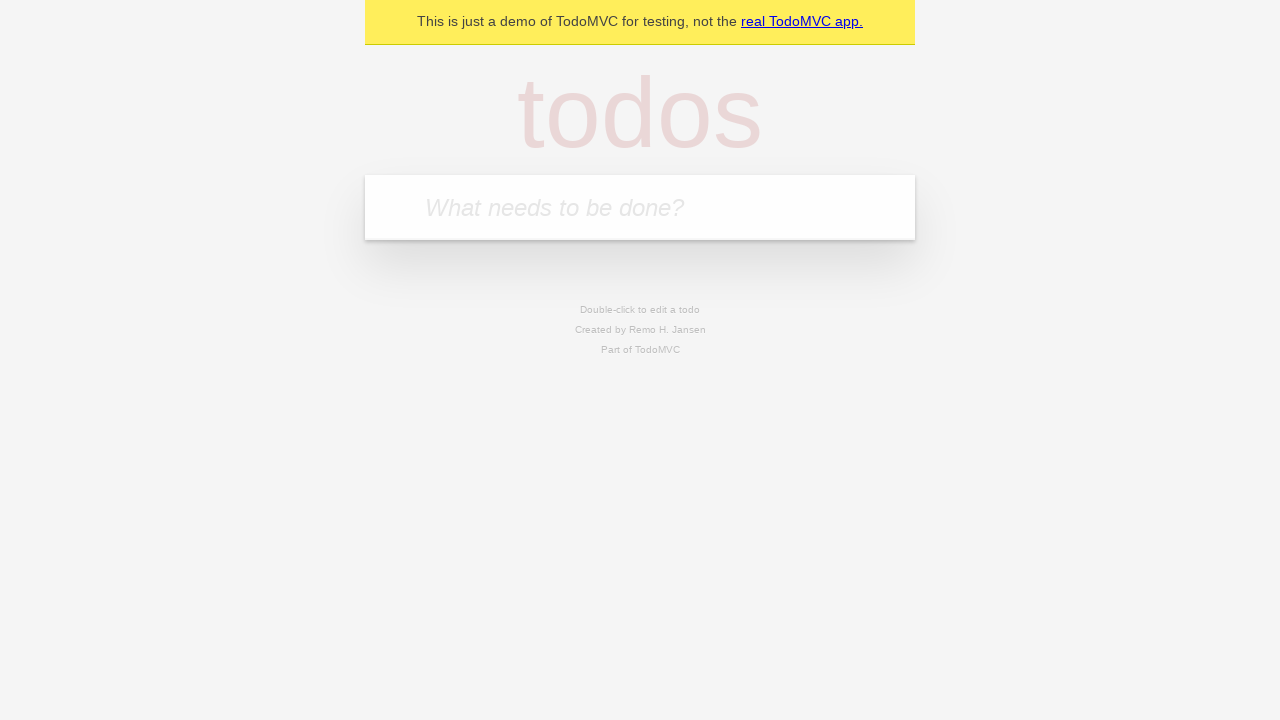

Filled new todo input with 'buy some cheese' on .new-todo
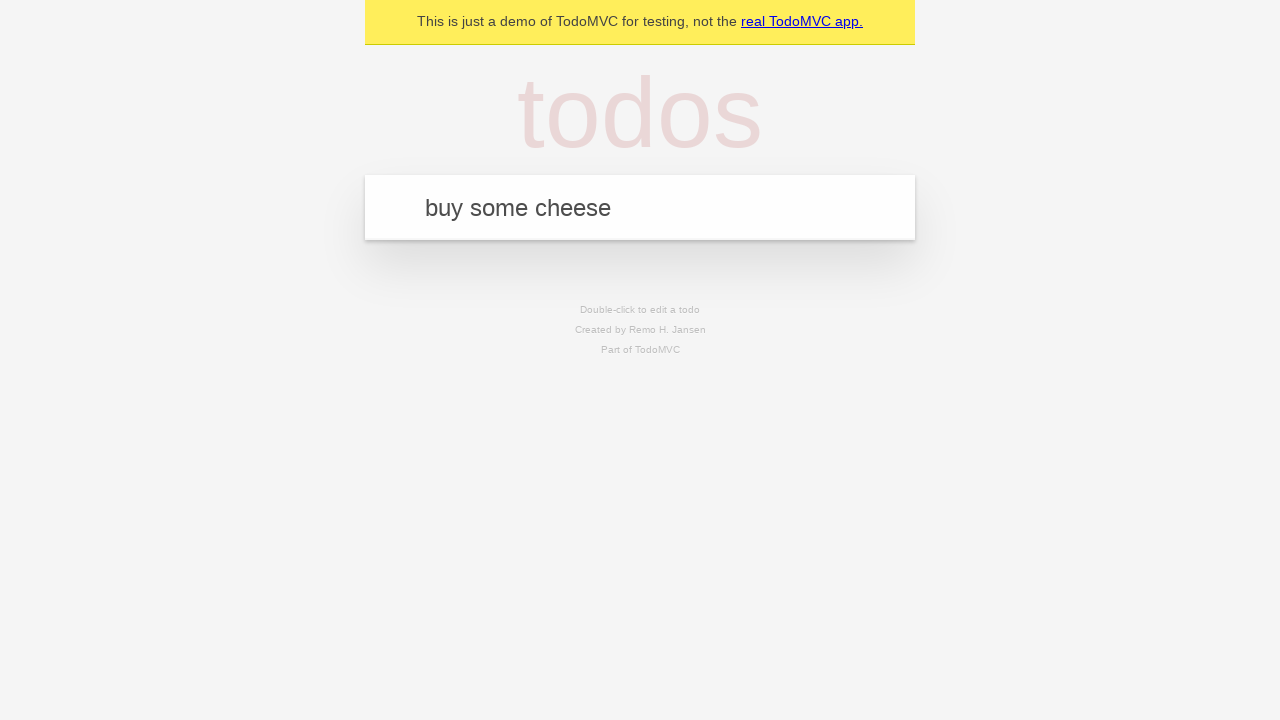

Pressed Enter to create first todo on .new-todo
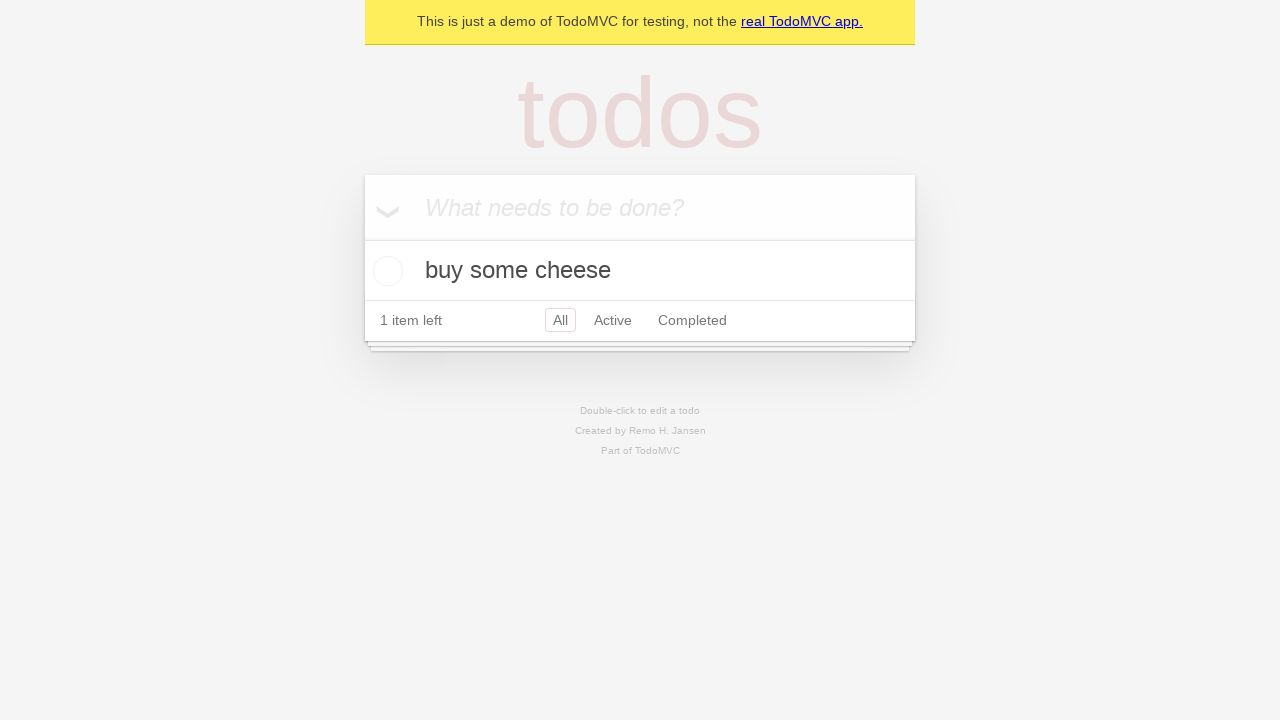

Filled new todo input with 'feed the cat' on .new-todo
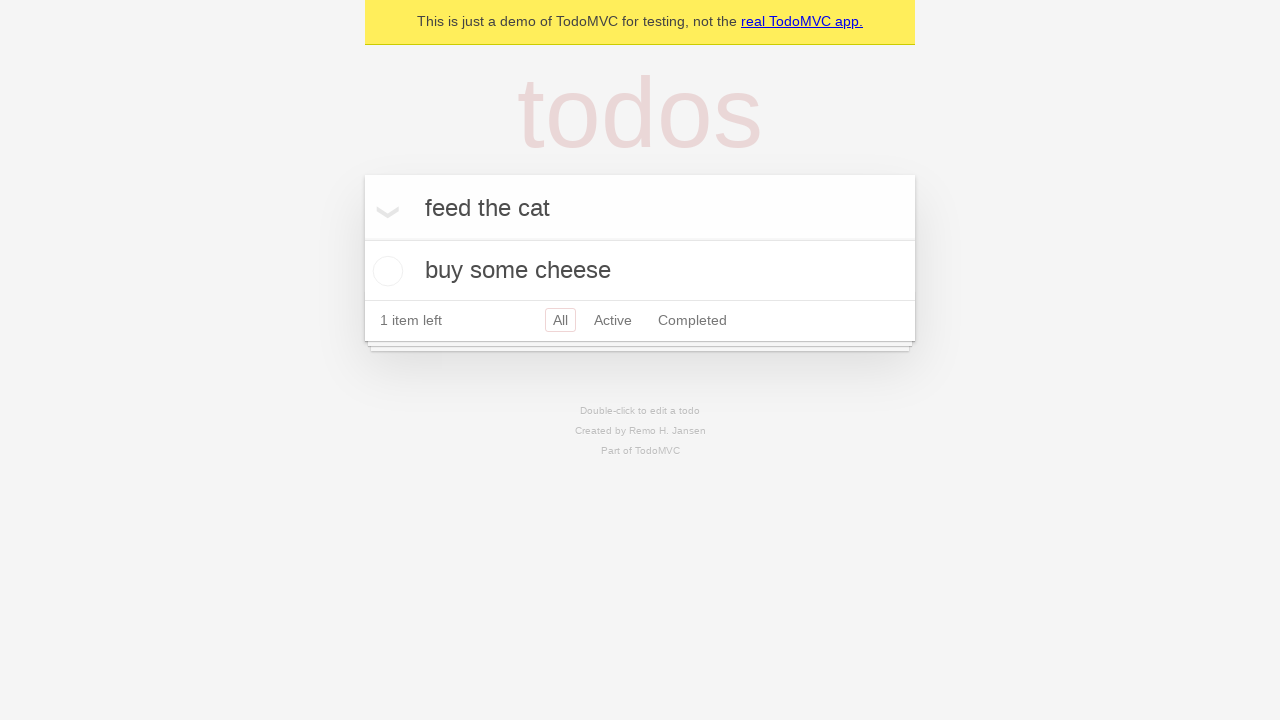

Pressed Enter to create second todo on .new-todo
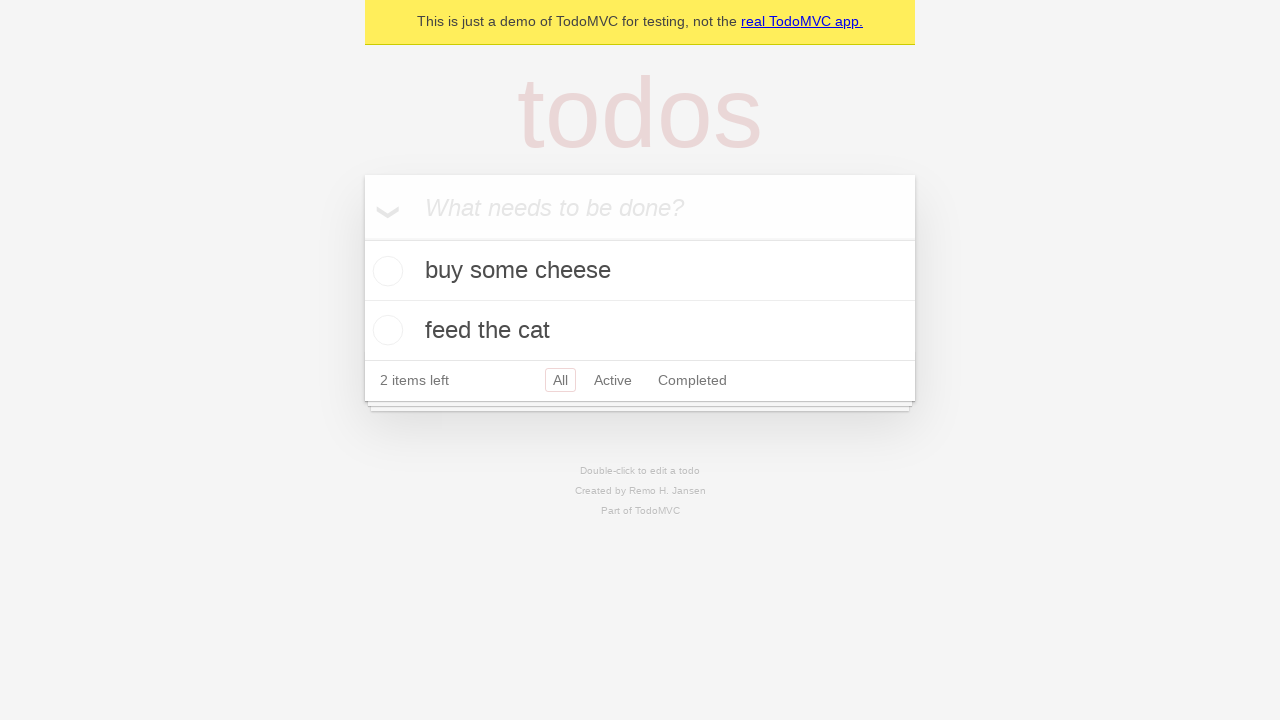

Filled new todo input with 'book a doctors appointment' on .new-todo
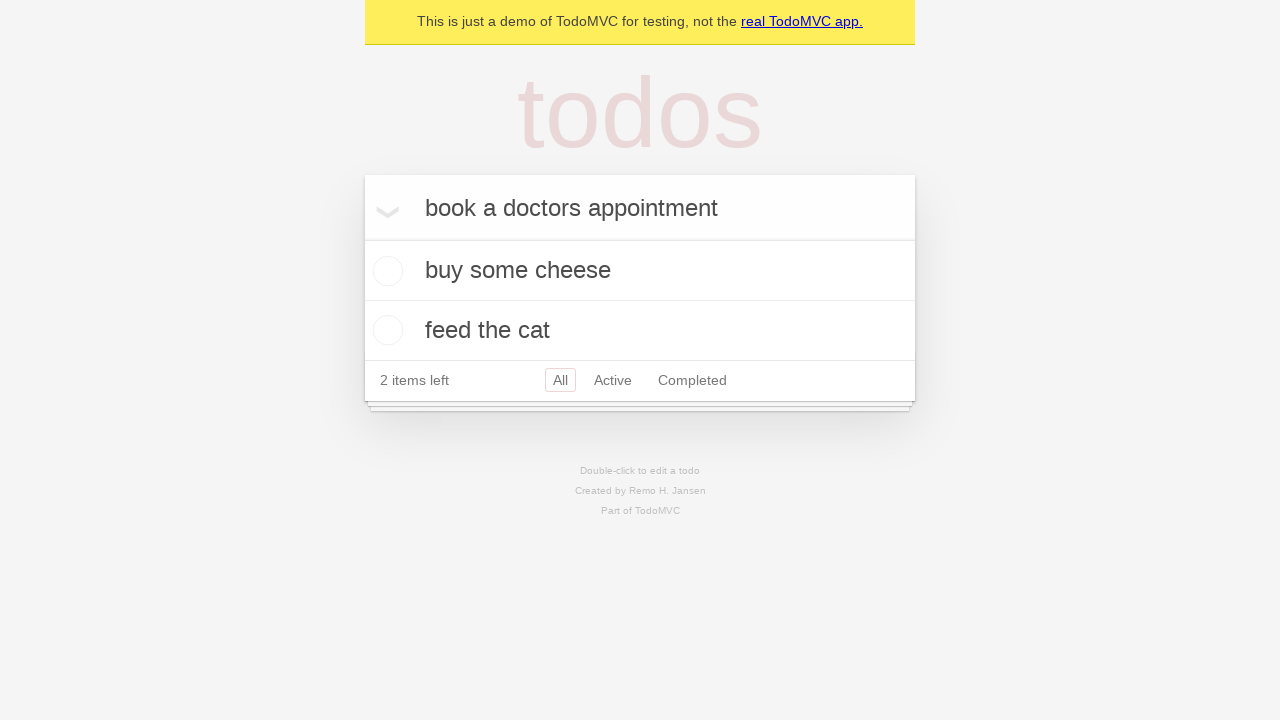

Pressed Enter to create third todo on .new-todo
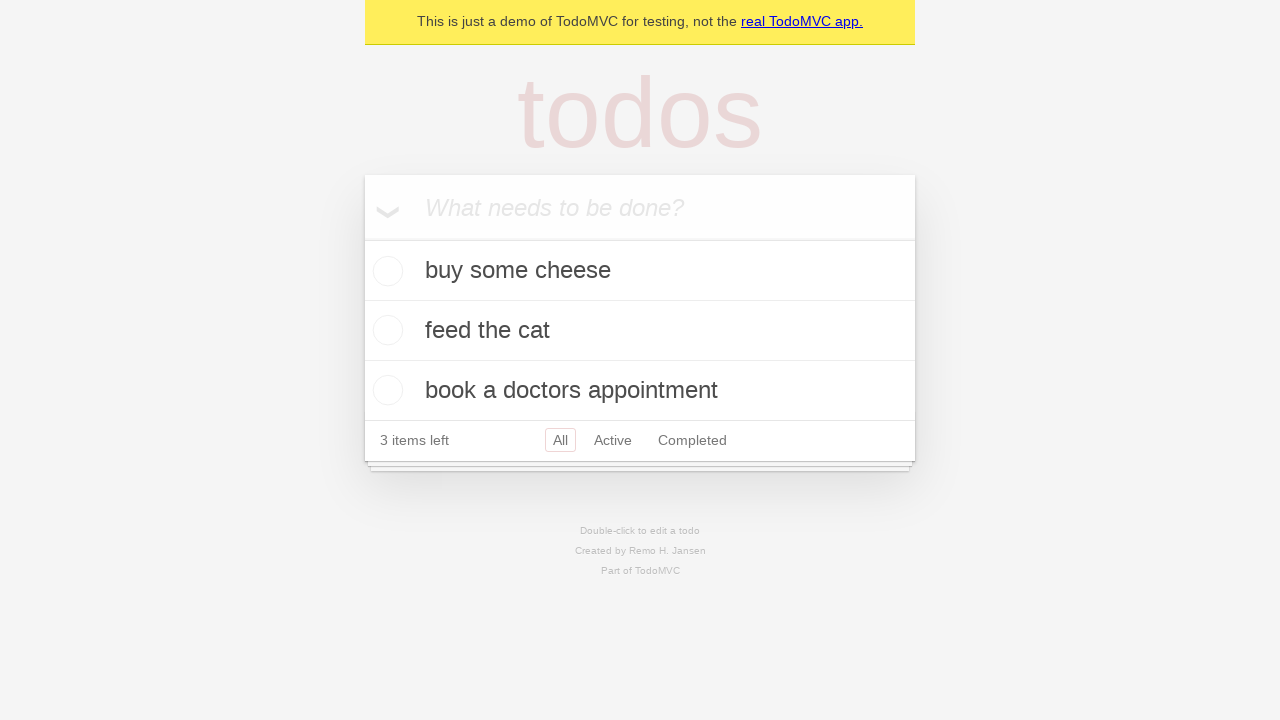

Checked the toggle-all checkbox to mark all todos as complete at (362, 238) on .toggle-all
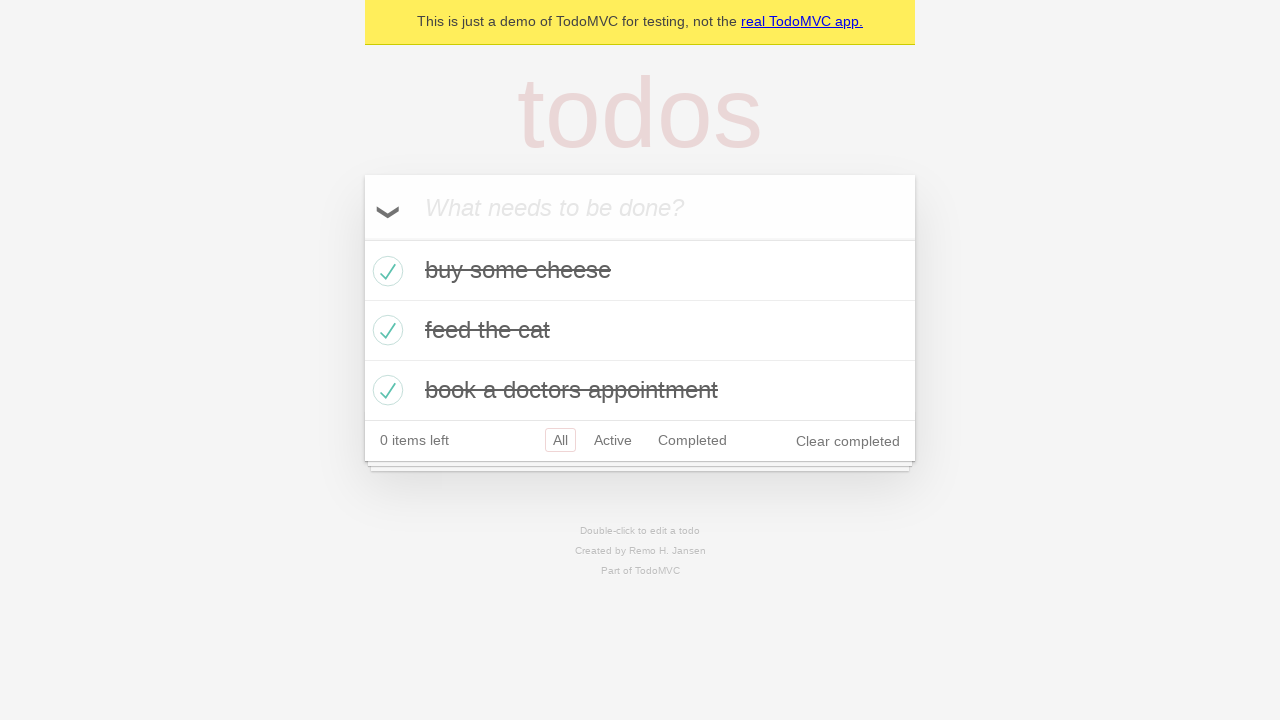

Located the first todo item
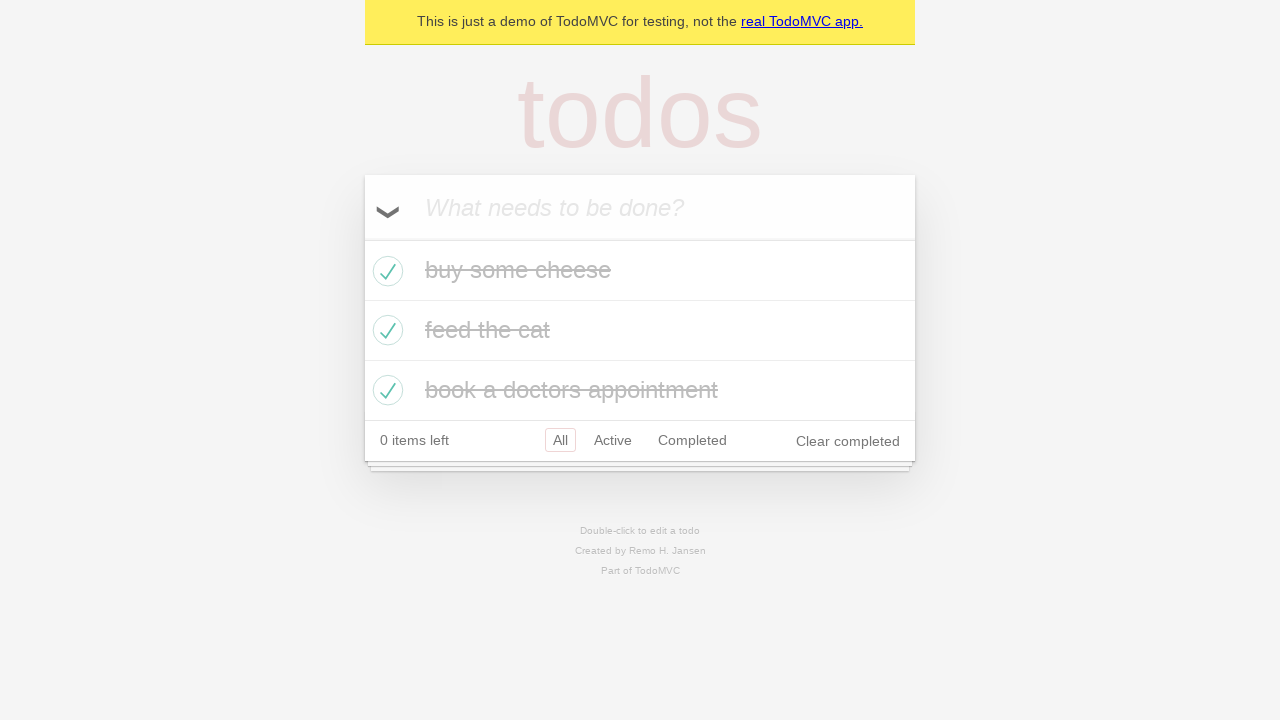

Unchecked the first todo to mark it as incomplete at (385, 271) on .todo-list li >> nth=0 >> .toggle
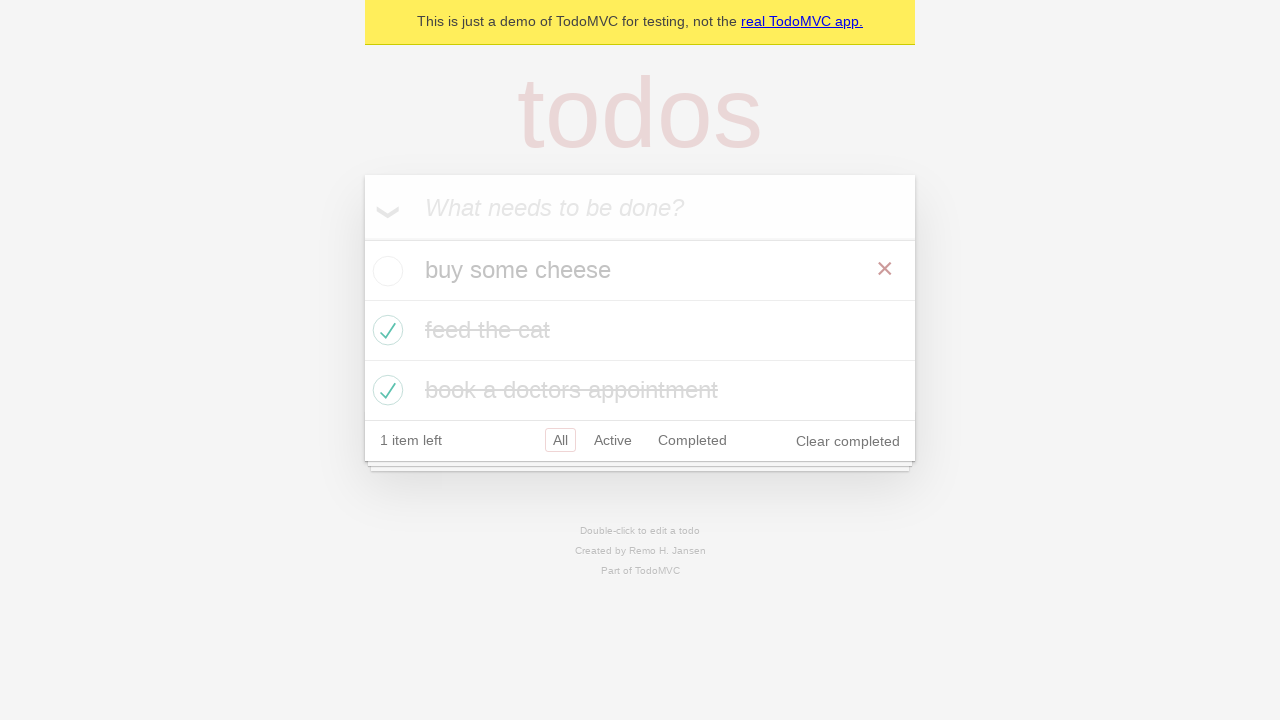

Checked the first todo again to mark it as complete at (385, 271) on .todo-list li >> nth=0 >> .toggle
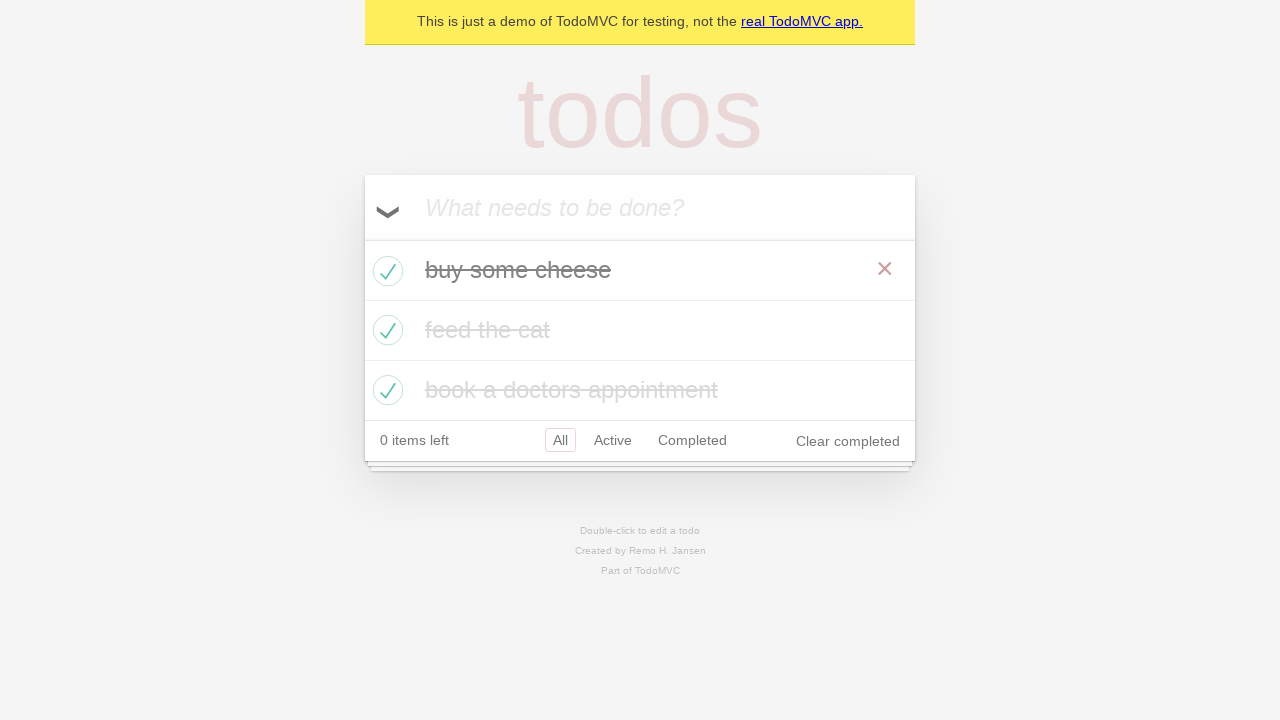

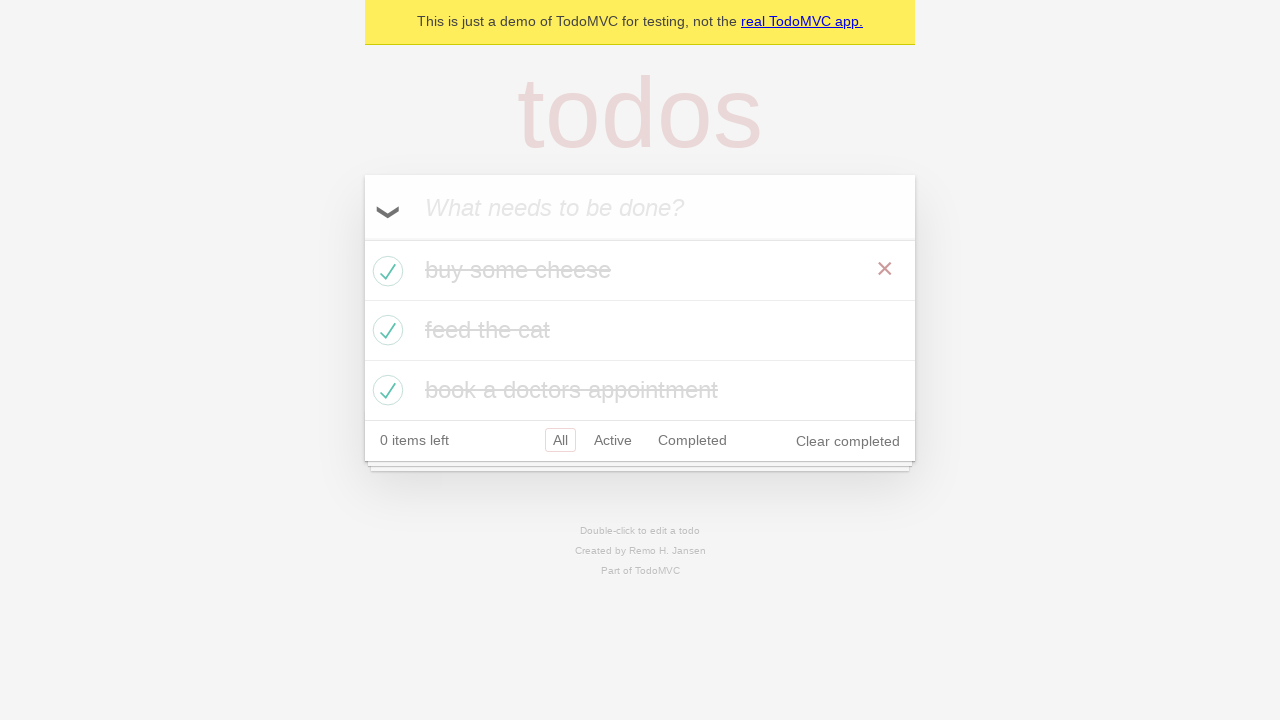